Tests a practice form by filling in personal details including name, gender, experience, date, profession, tools, continent selection, and submitting the form.

Starting URL: https://www.techlistic.com/p/selenium-practice-form.html

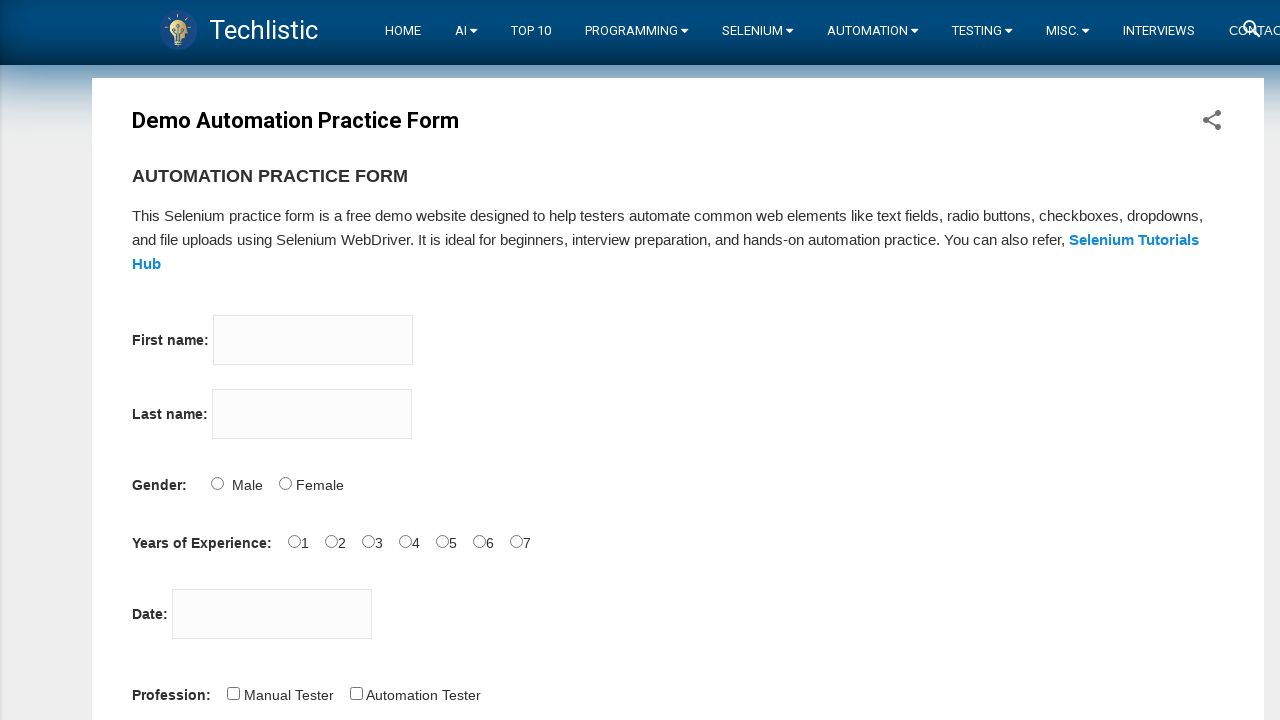

Filled first name field with 'Marcus' on input[name='firstname']
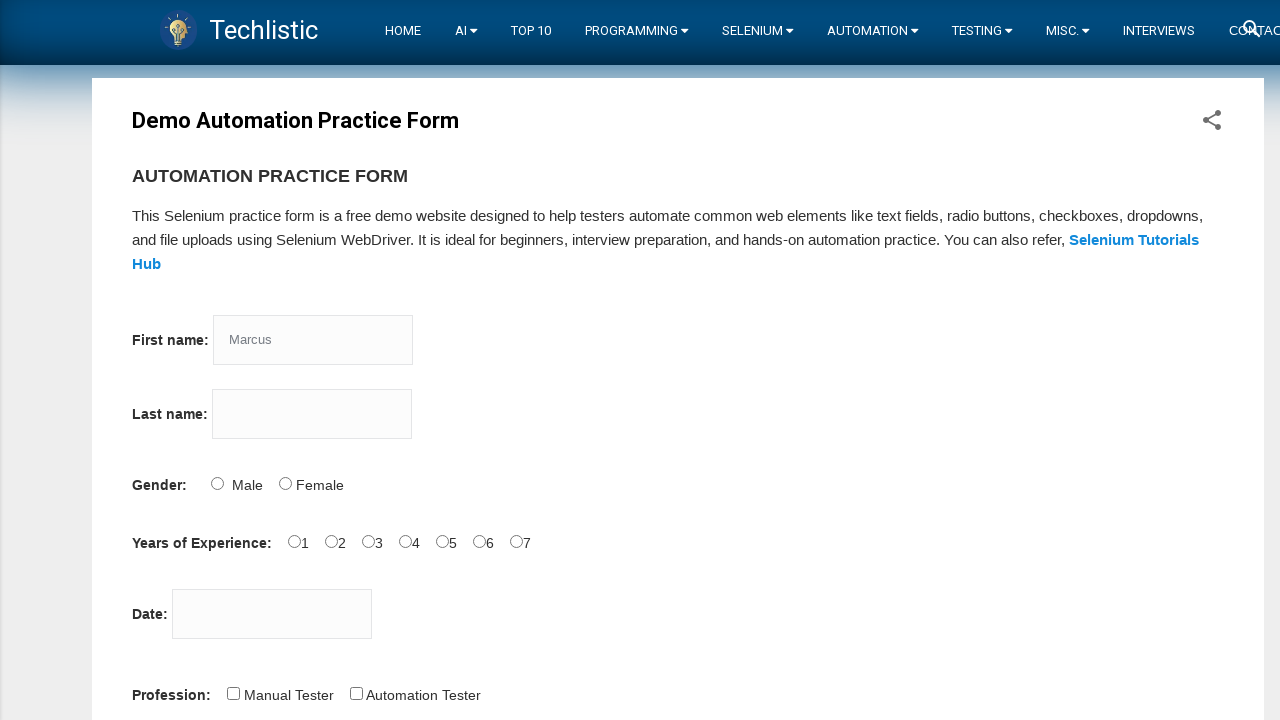

Filled last name field with 'Thompson' on input[name='lastname']
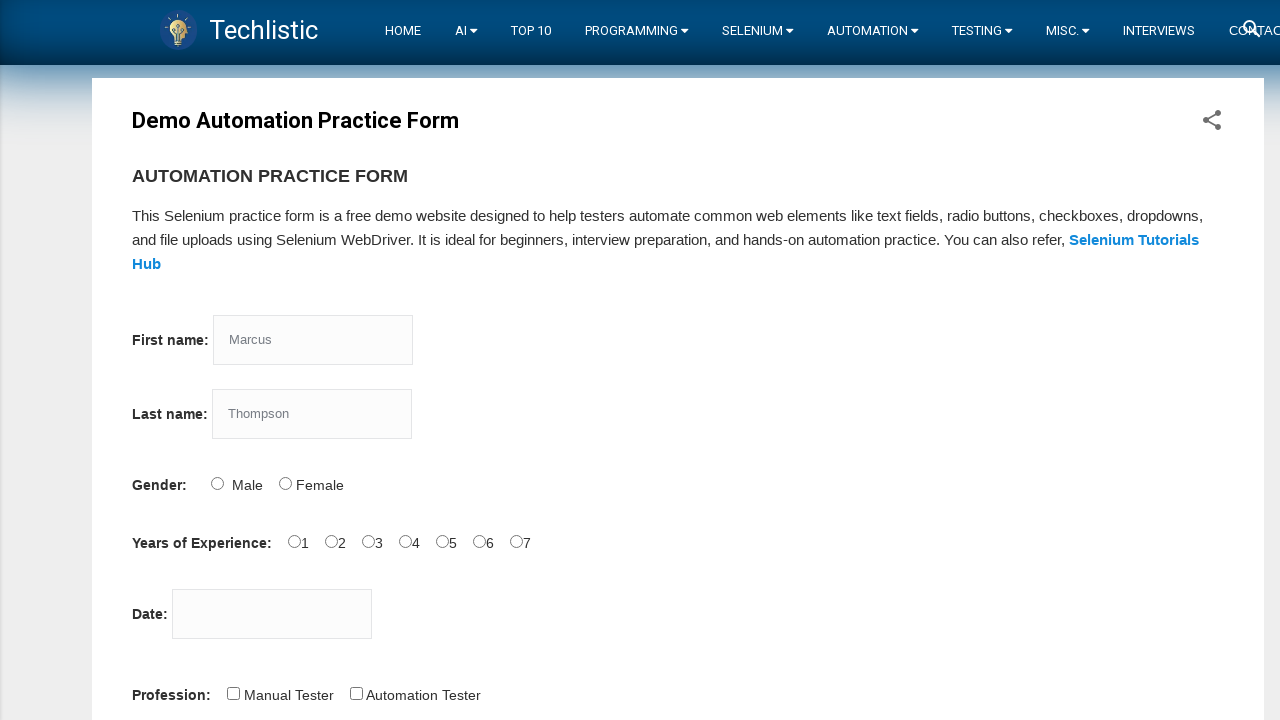

Selected Male gender option at (285, 483) on #sex-1
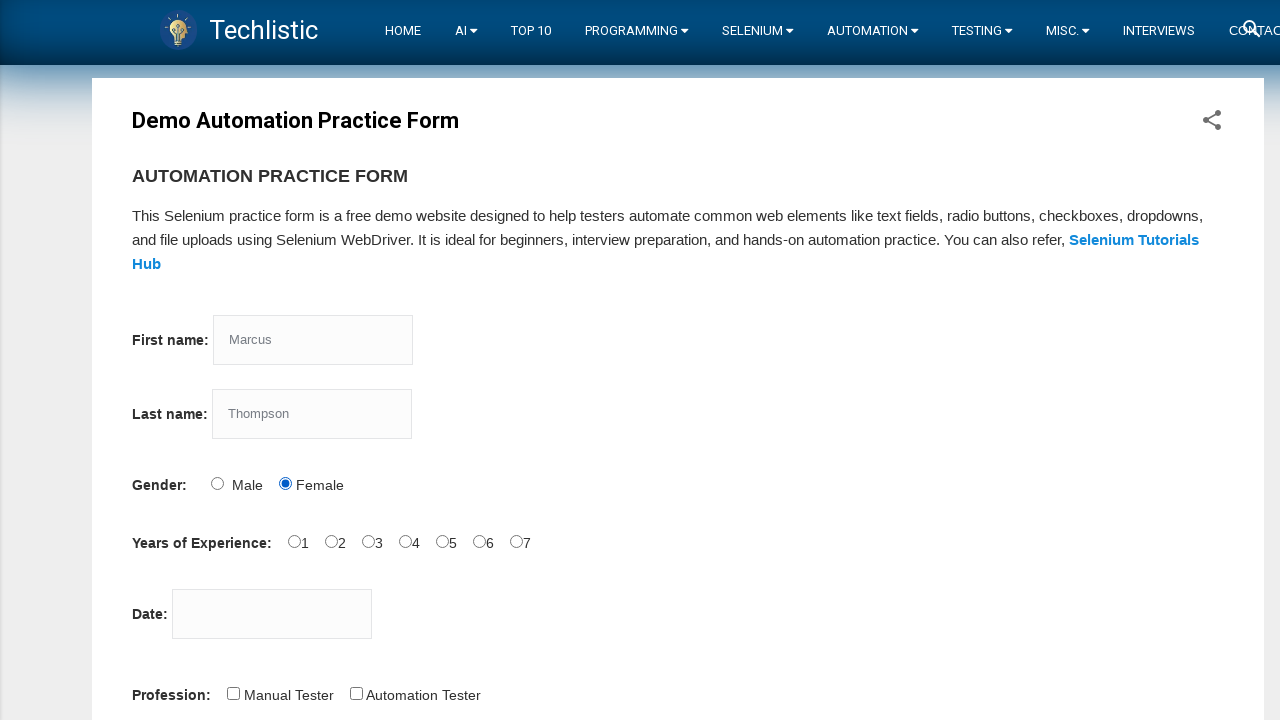

Selected 1 year of experience at (294, 541) on #exp-0
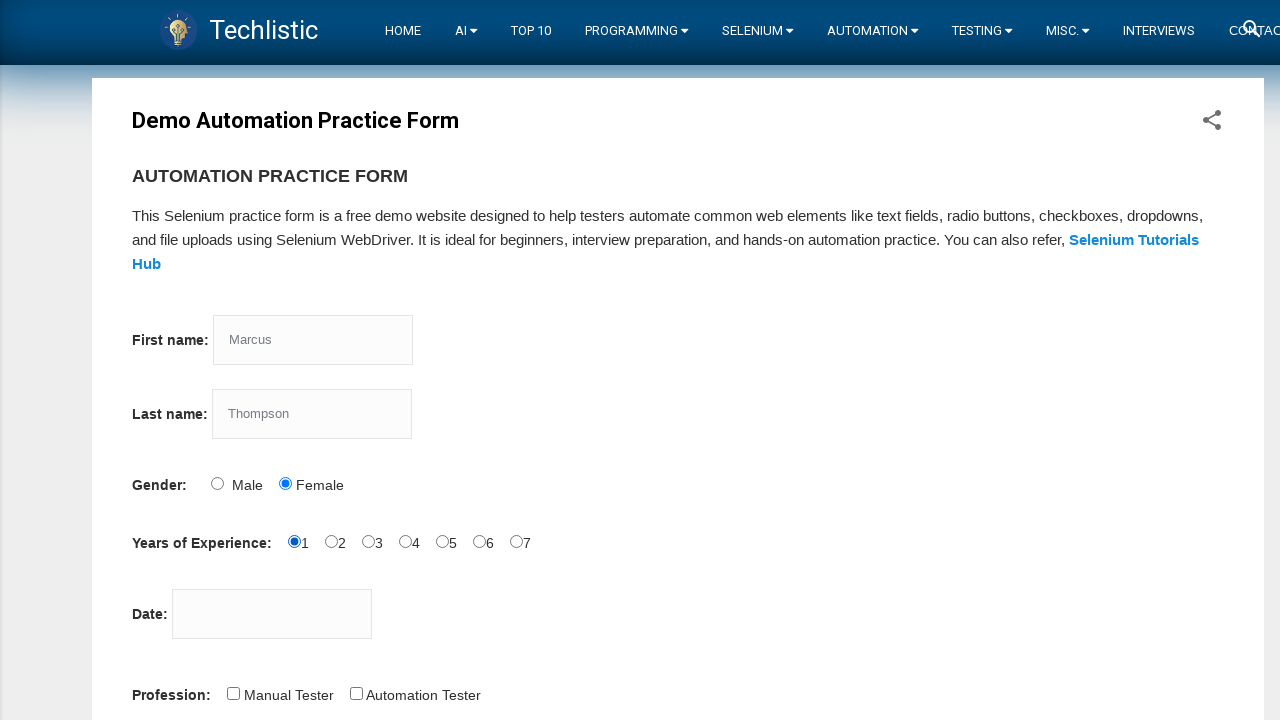

Filled date picker with '25-03-2025' on #datepicker
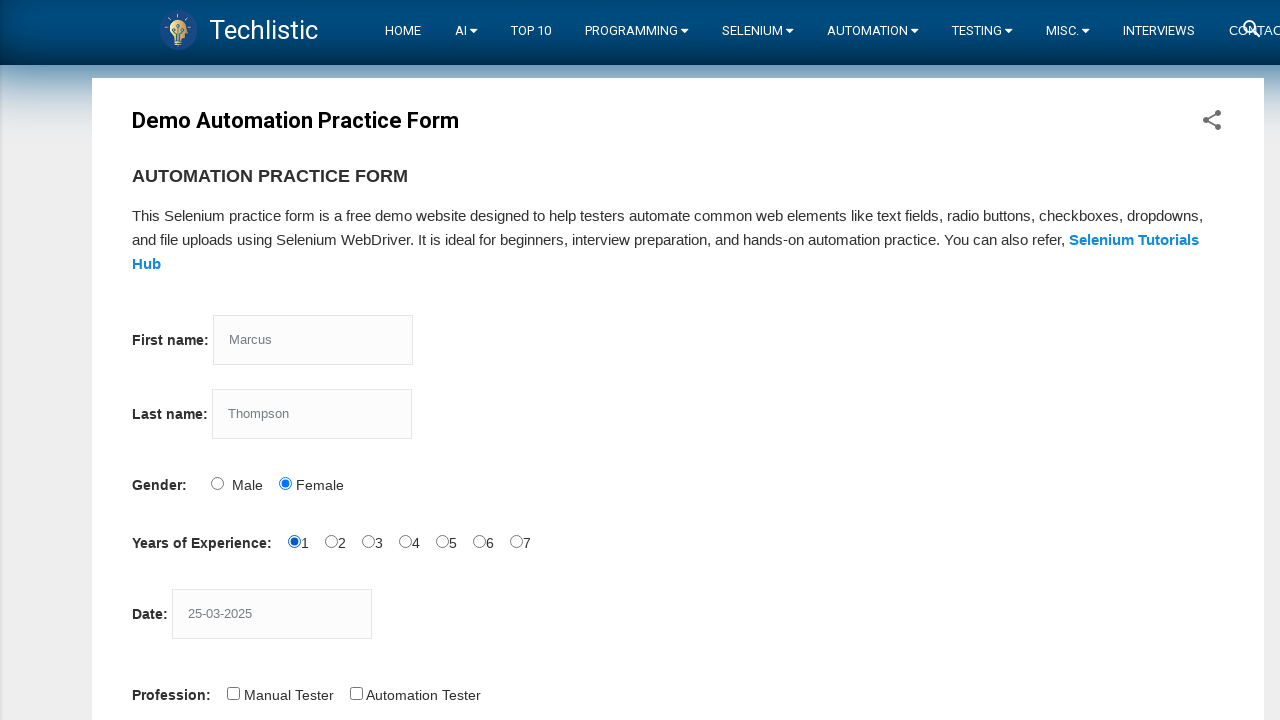

Selected Automation Tester profession at (356, 693) on #profession-1
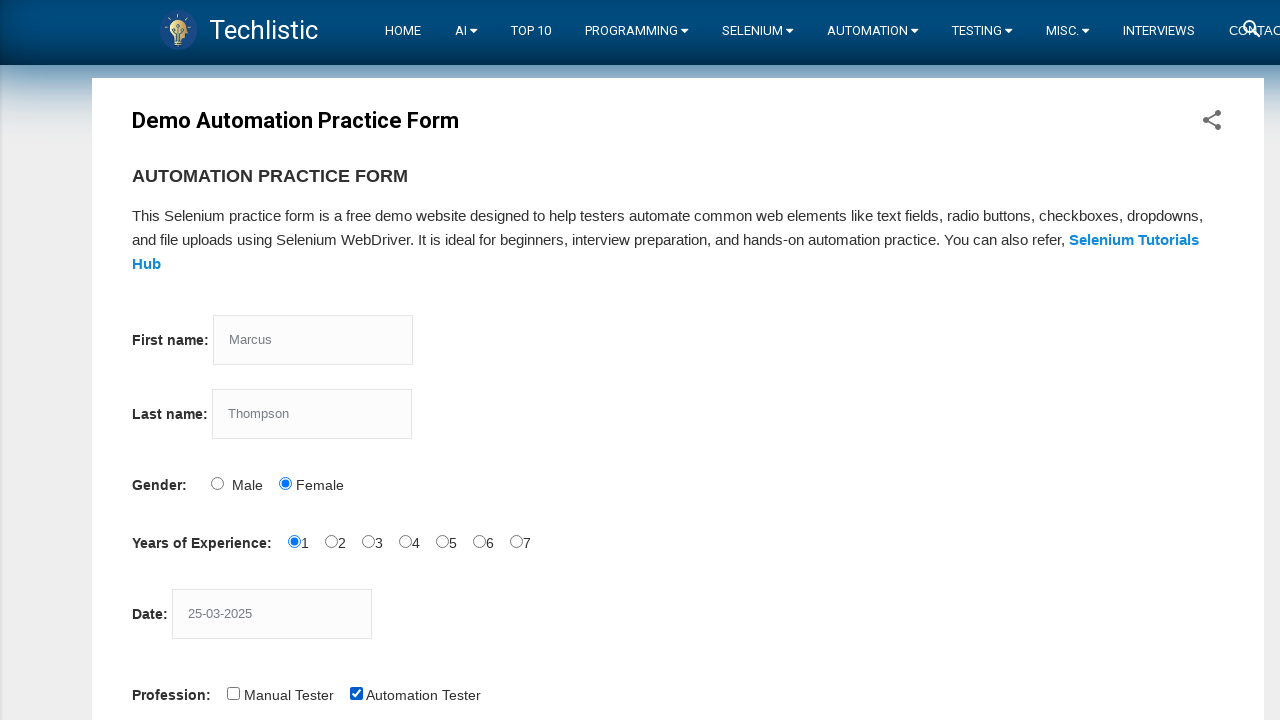

Selected Selenium IDE automation tool at (446, 360) on #tool-2
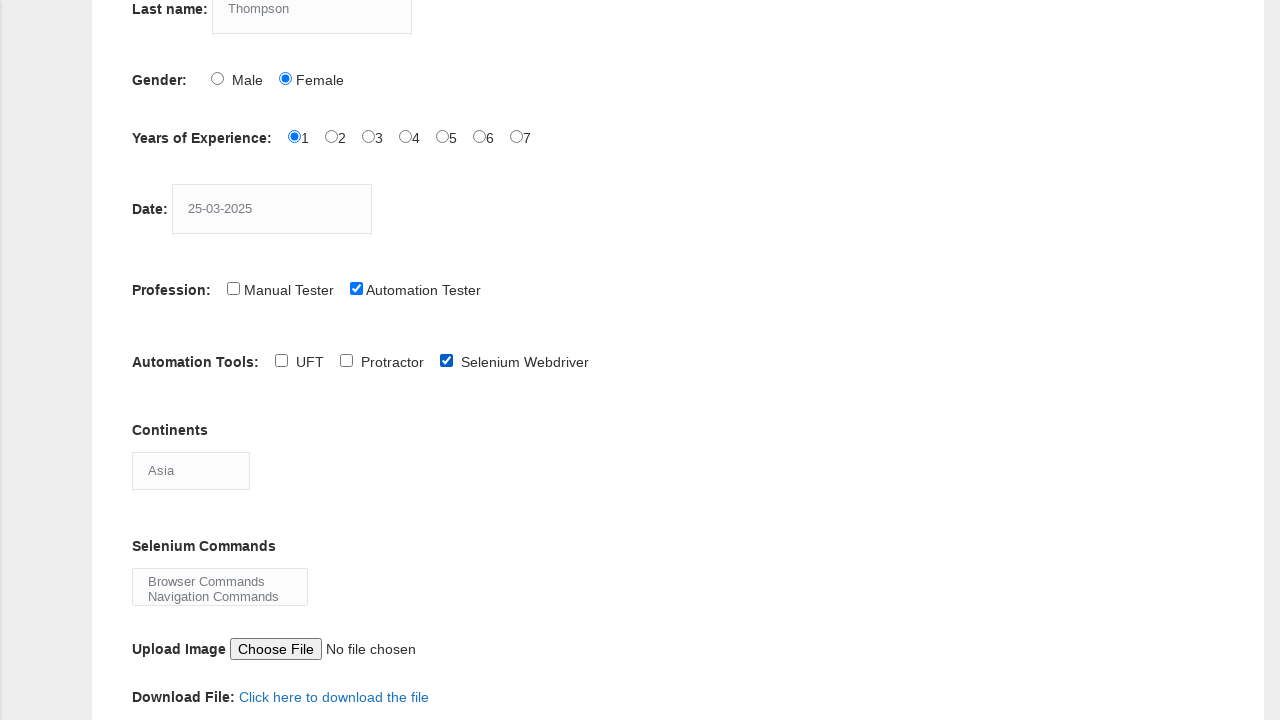

Clicked continents dropdown to open at (191, 470) on #continents
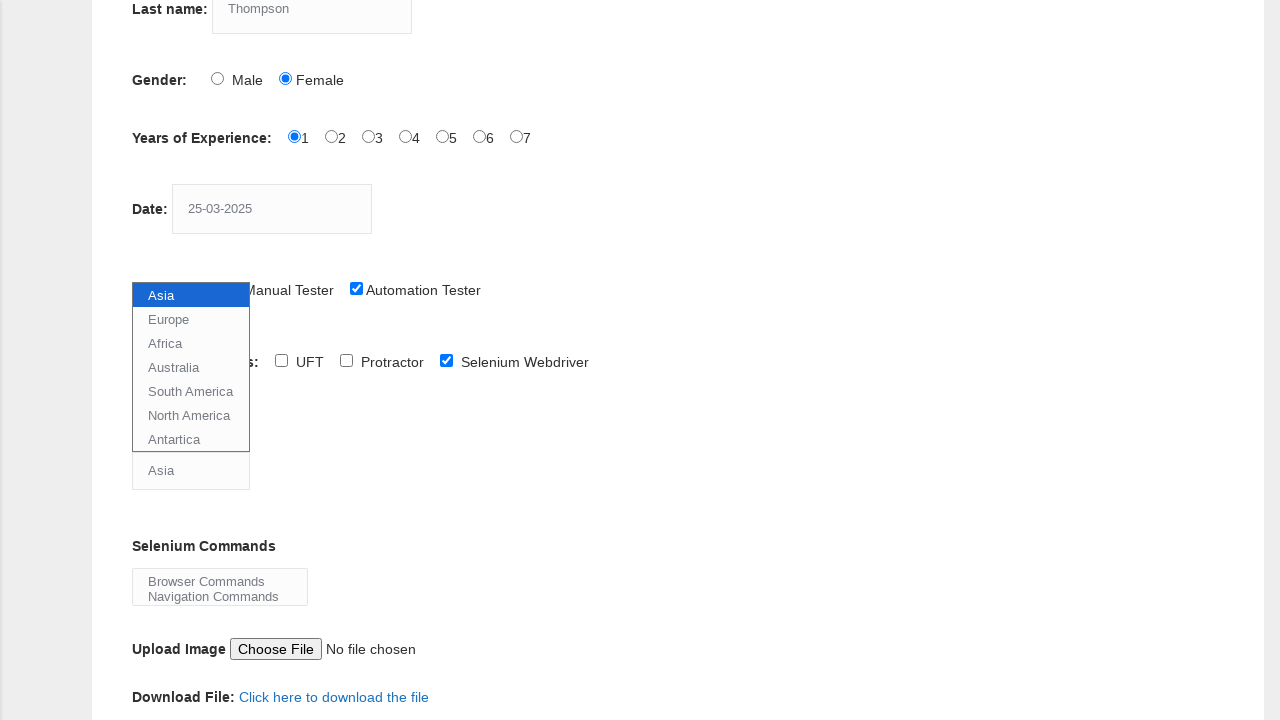

Selected 'Asia' from continents dropdown on #continents
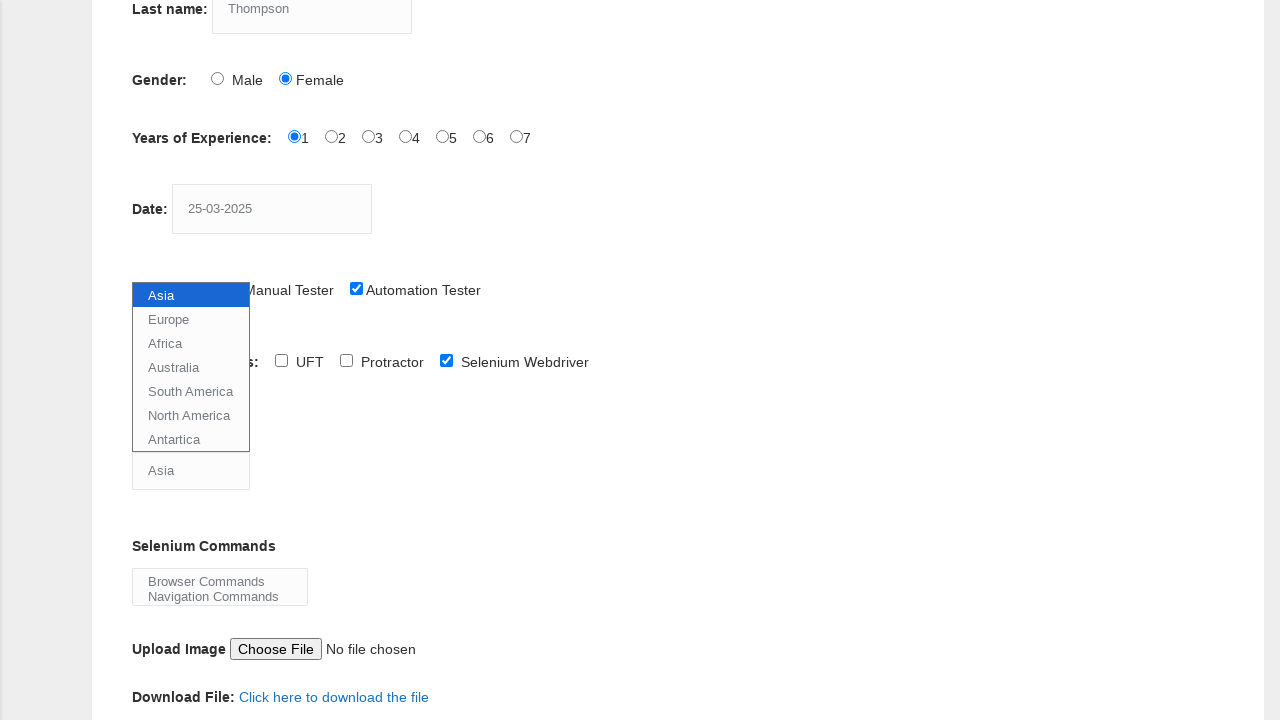

Clicked submit button to submit the form at (157, 360) on #submit
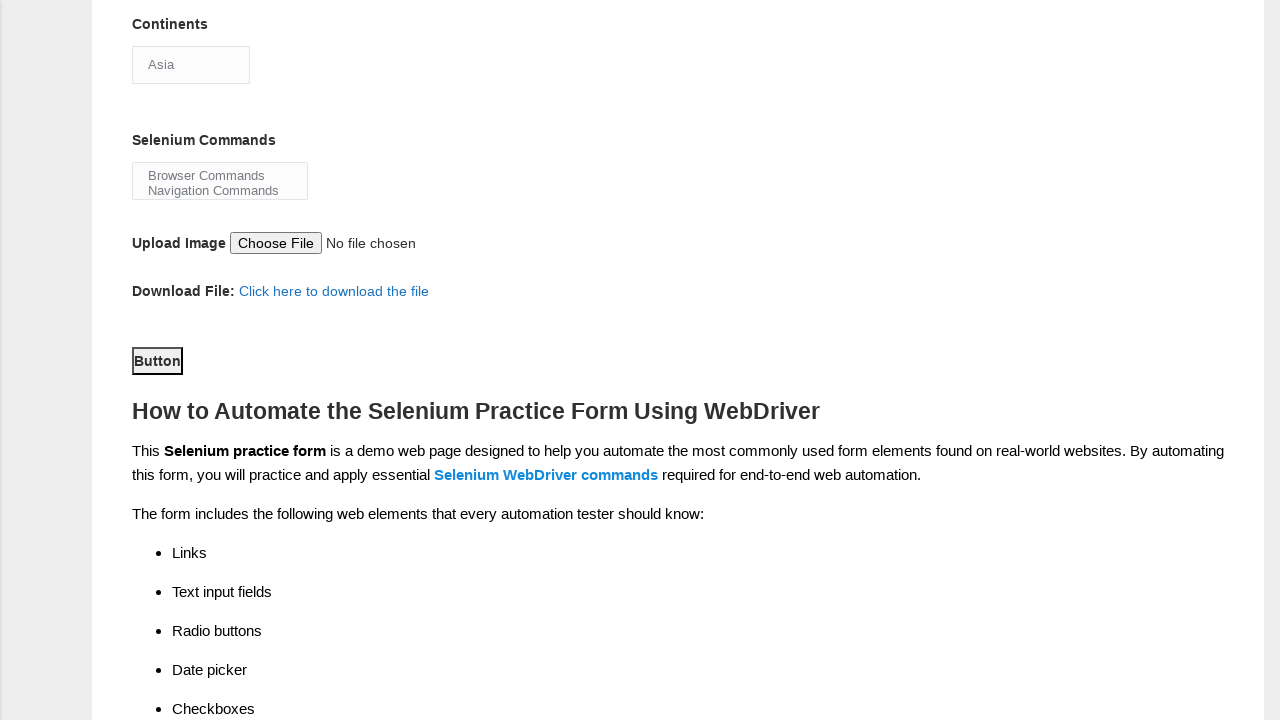

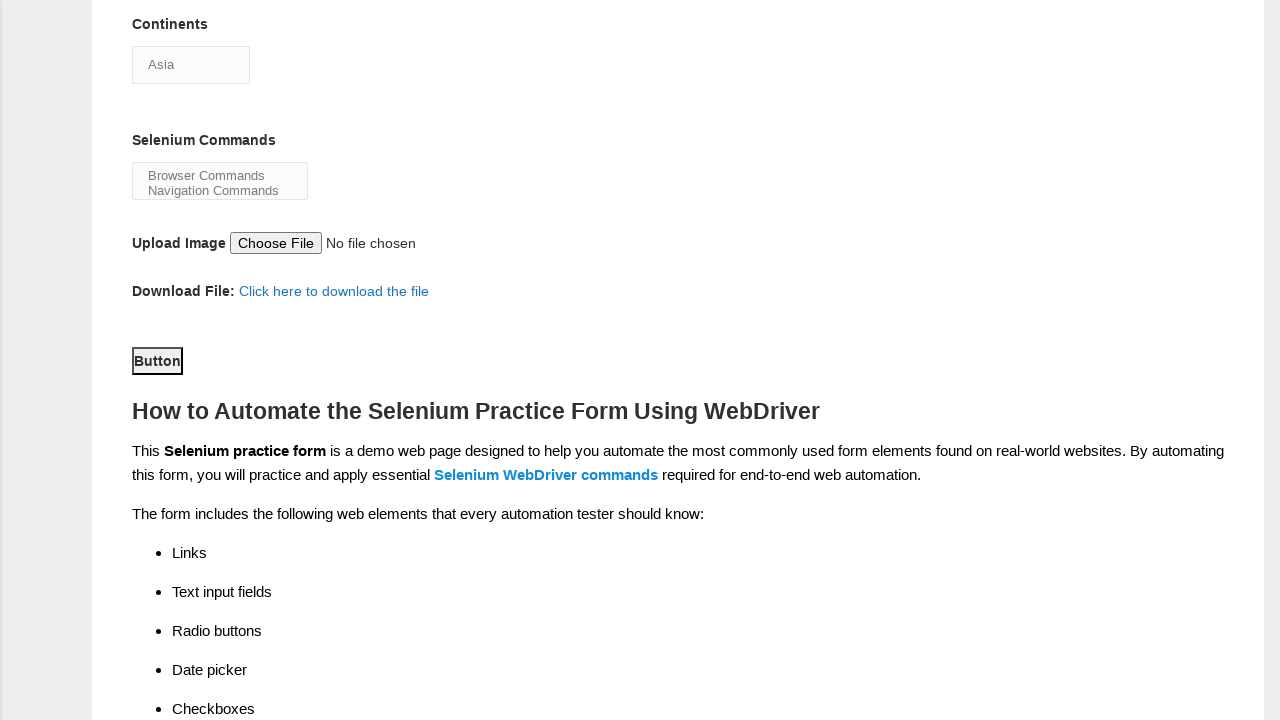